Tests drag and drop functionality by navigating to the sortable list app and dragging the first item to the third position

Starting URL: https://qaplayground.dev/#apps

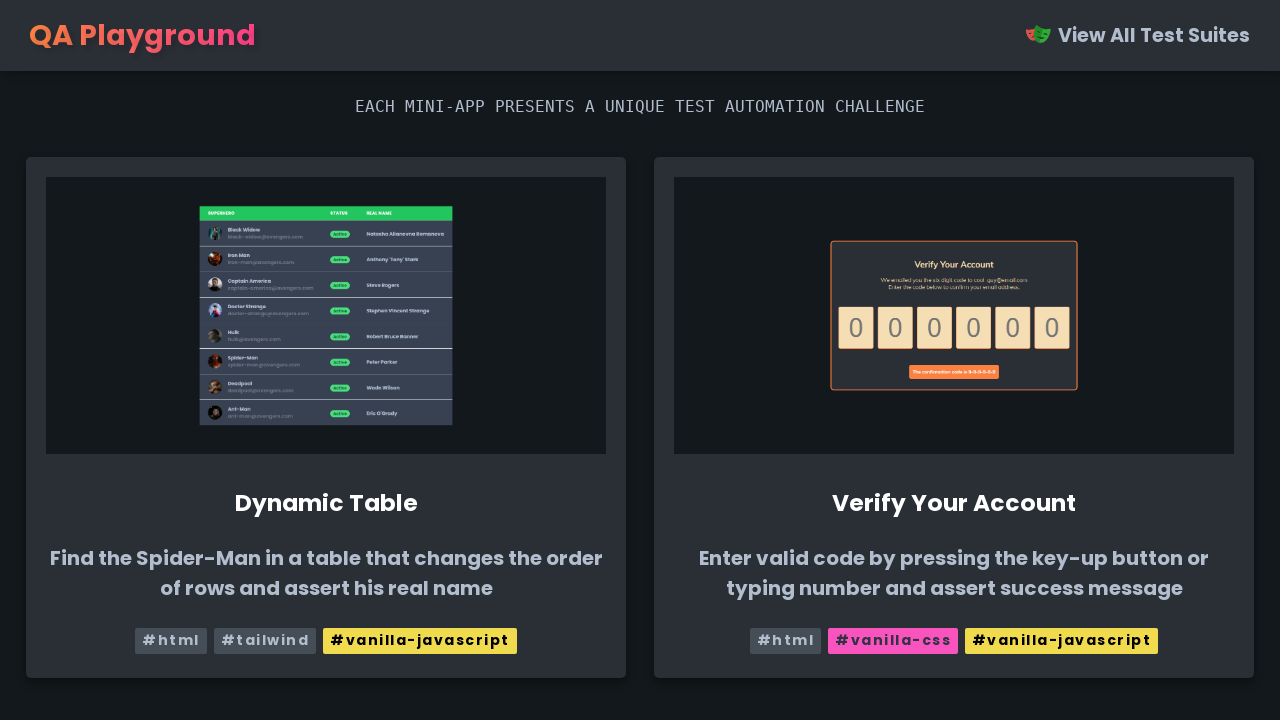

Clicked on the sortable list app card at (326, 361) on xpath=/html/body/main/div[3]/a[5]/div/div
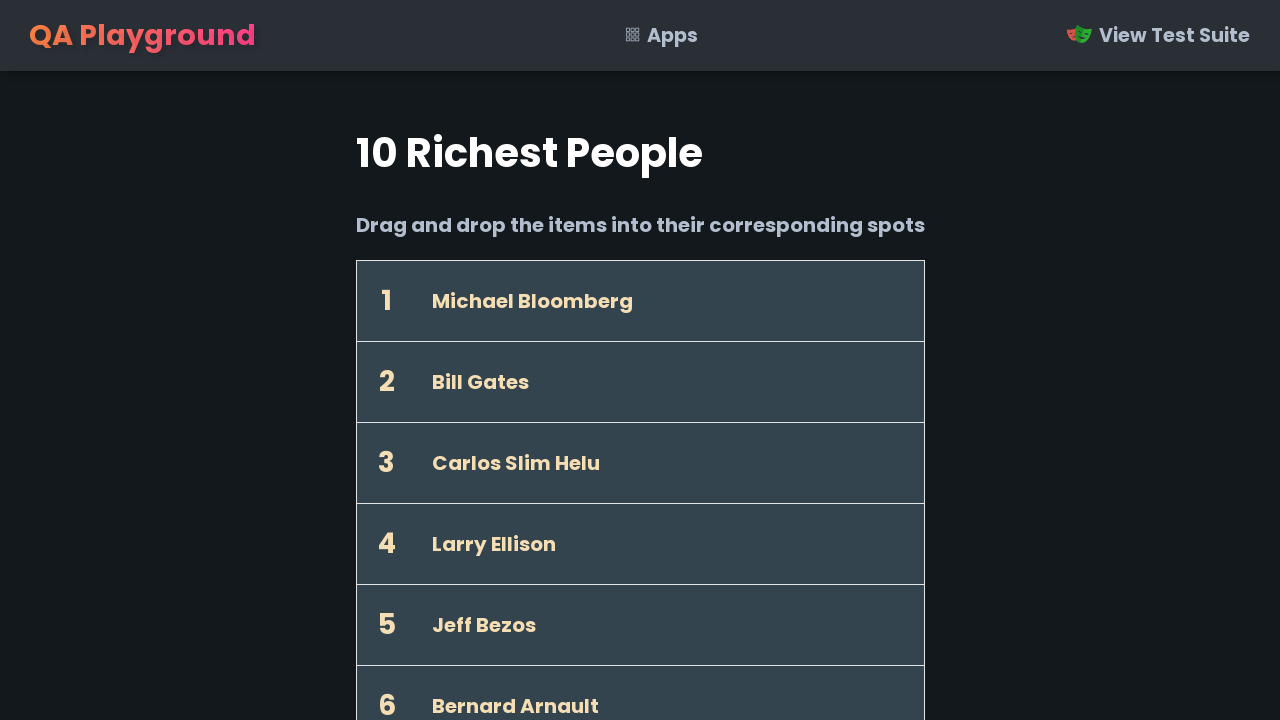

Draggable list loaded
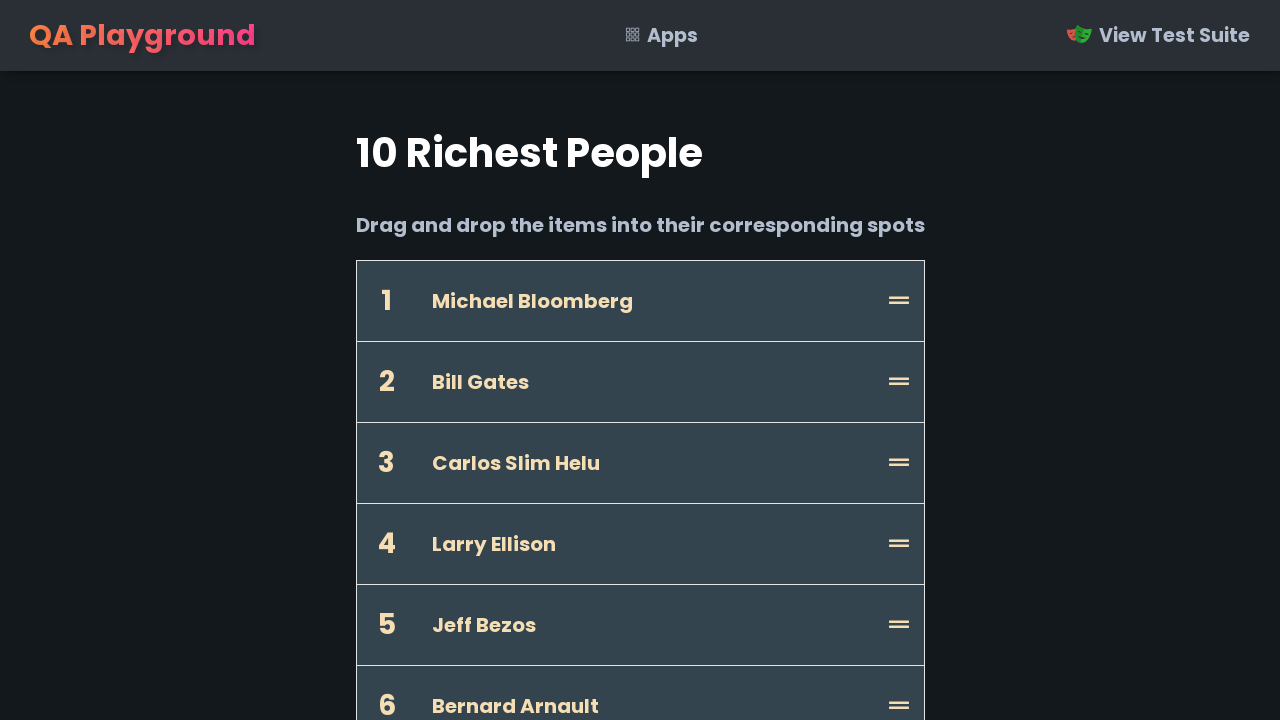

Dragged first item to third position at (670, 463)
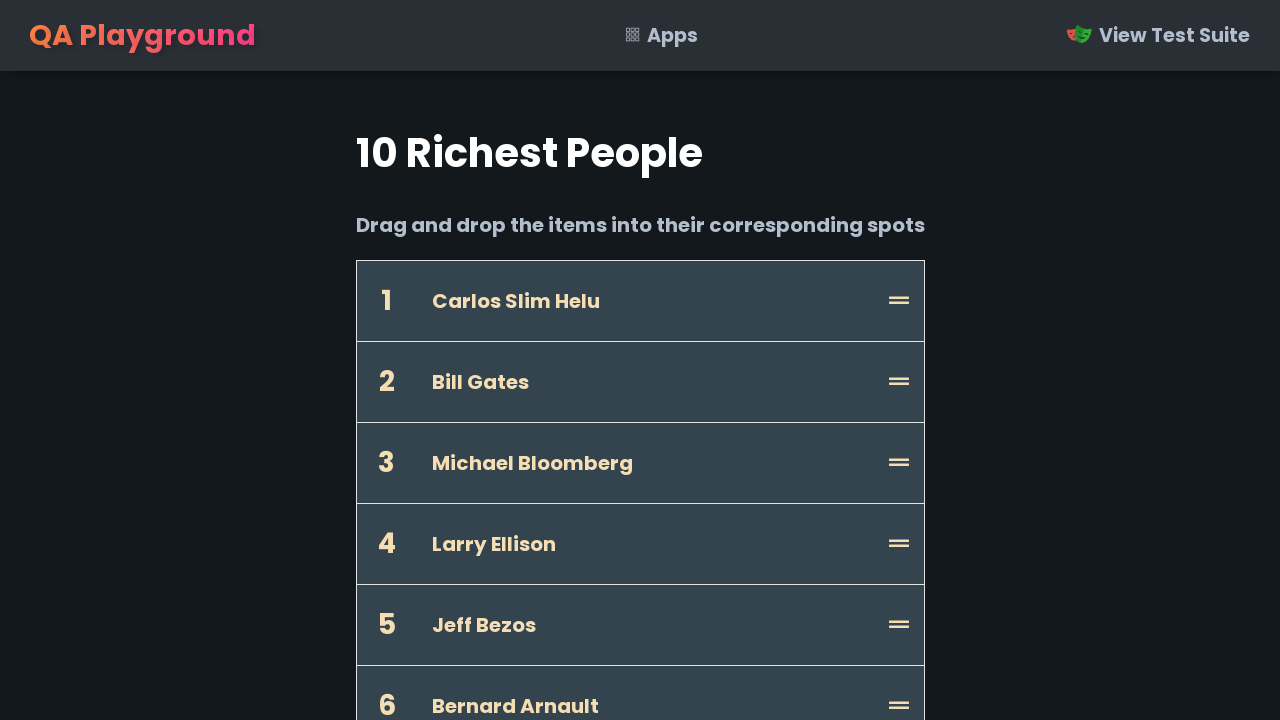

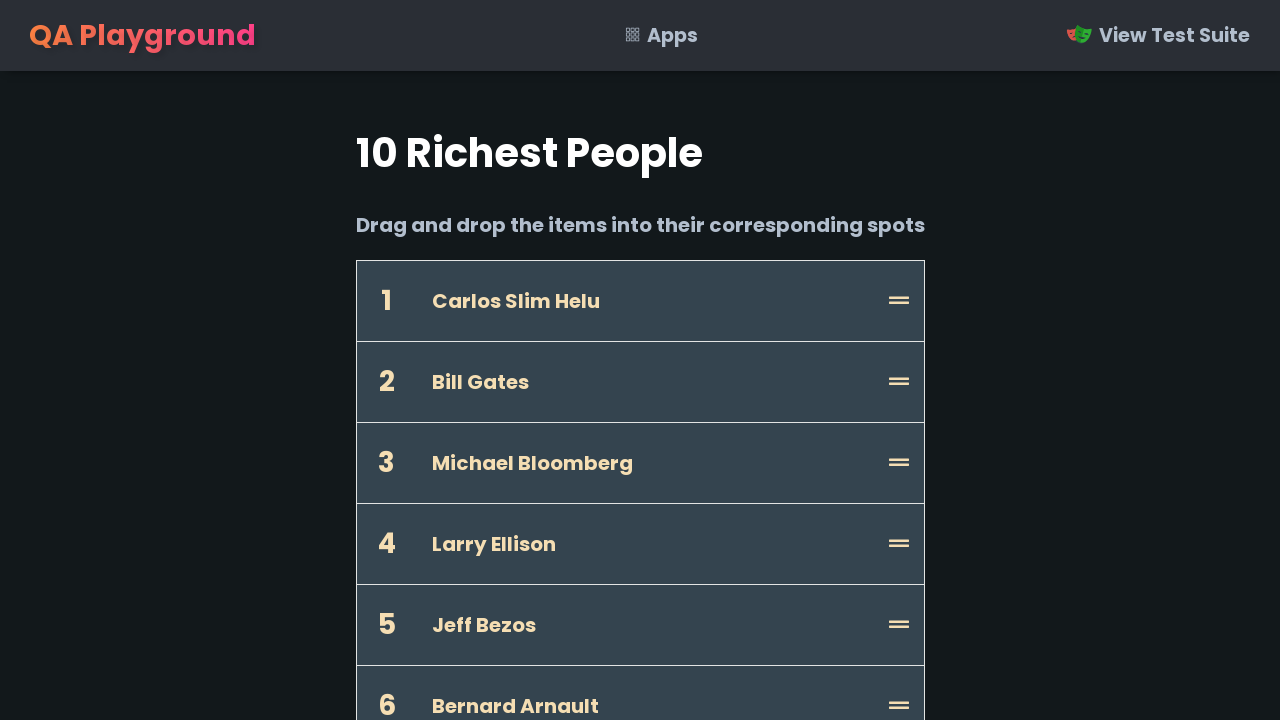